Tests search functionality on Test Otomasyonu website by searching for "phone" and verifying that products are found in the search results

Starting URL: https://www.testotomasyonu.com

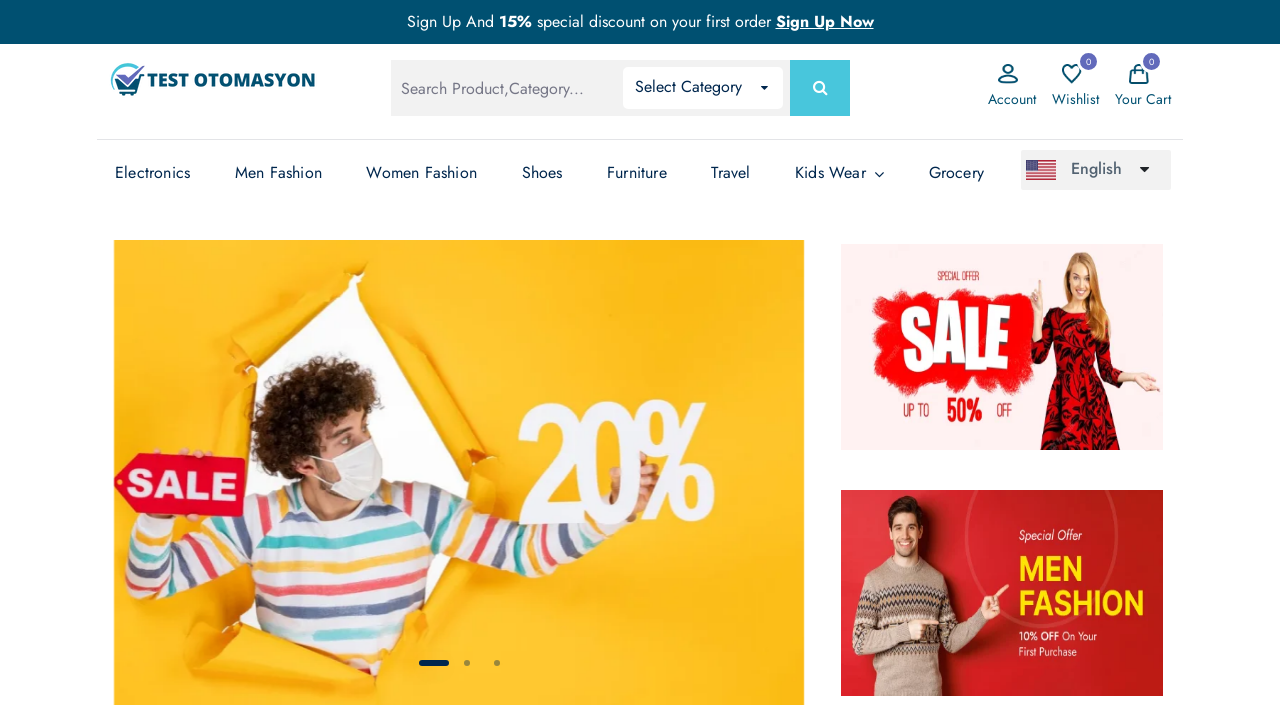

Filled search box with 'phone' on #global-search
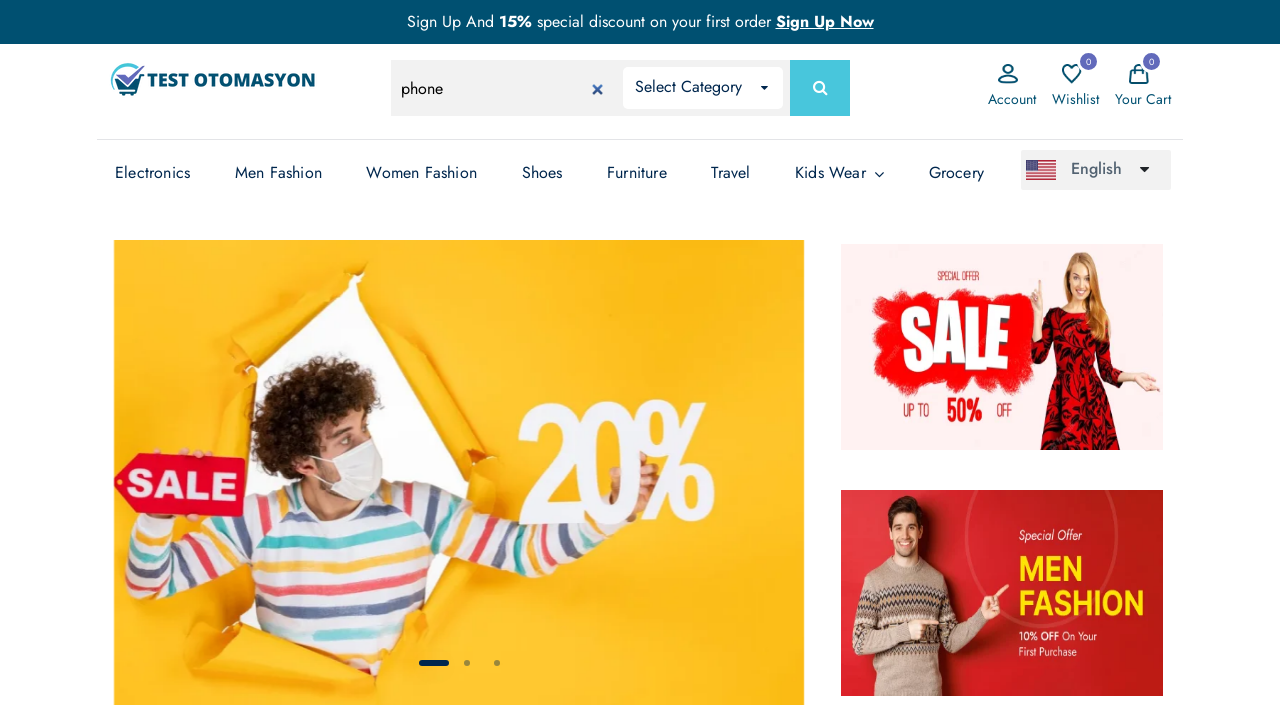

Pressed Enter to submit search for 'phone' on #global-search
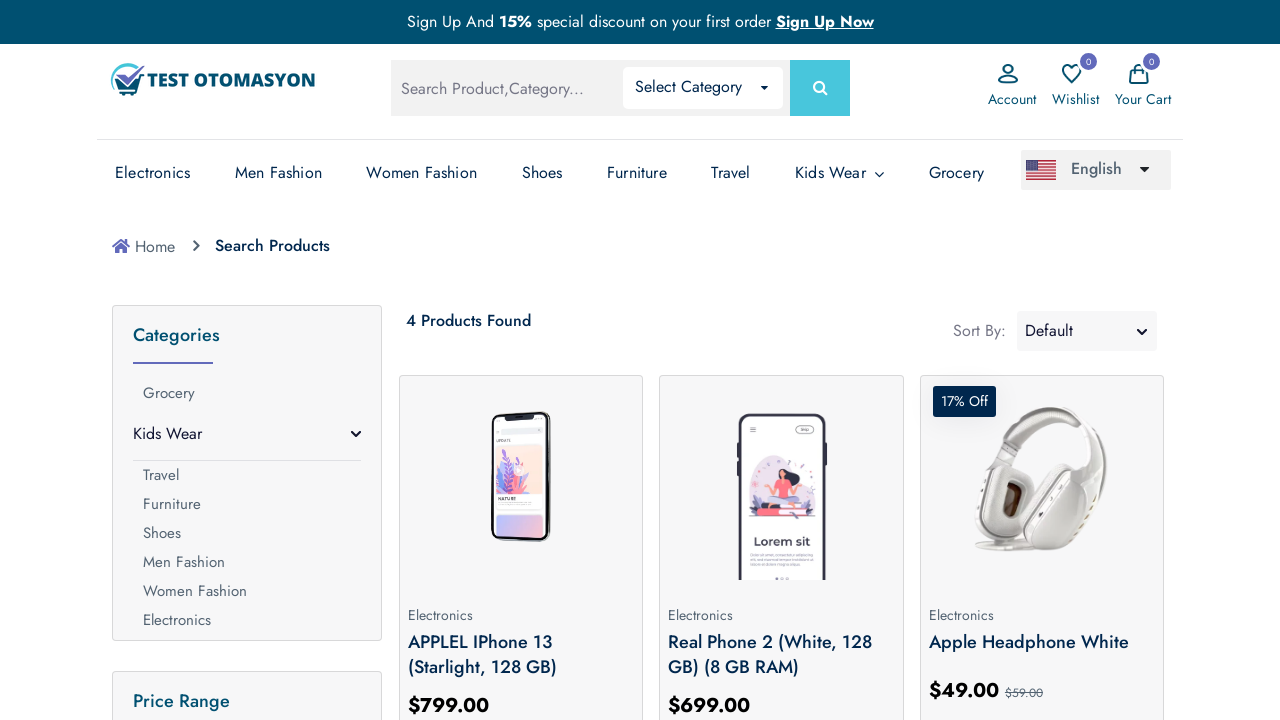

Search results loaded - product count text appeared
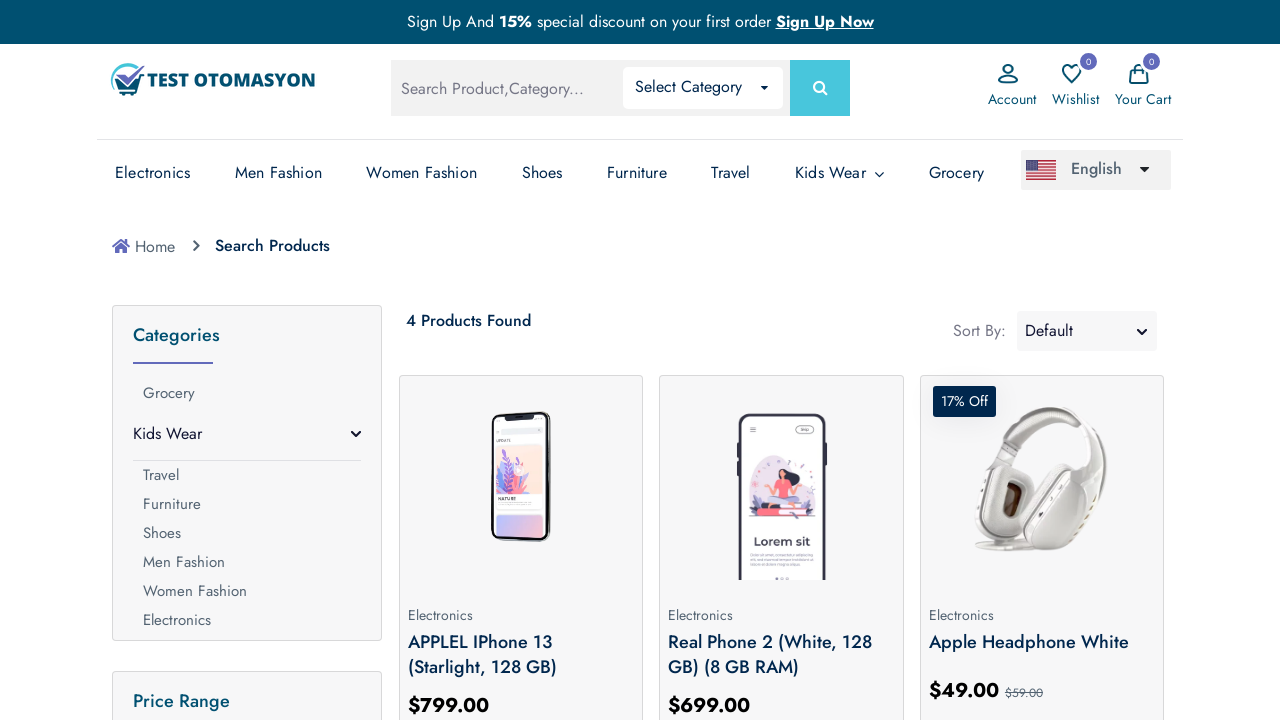

Retrieved product count text: '4 Products Found'
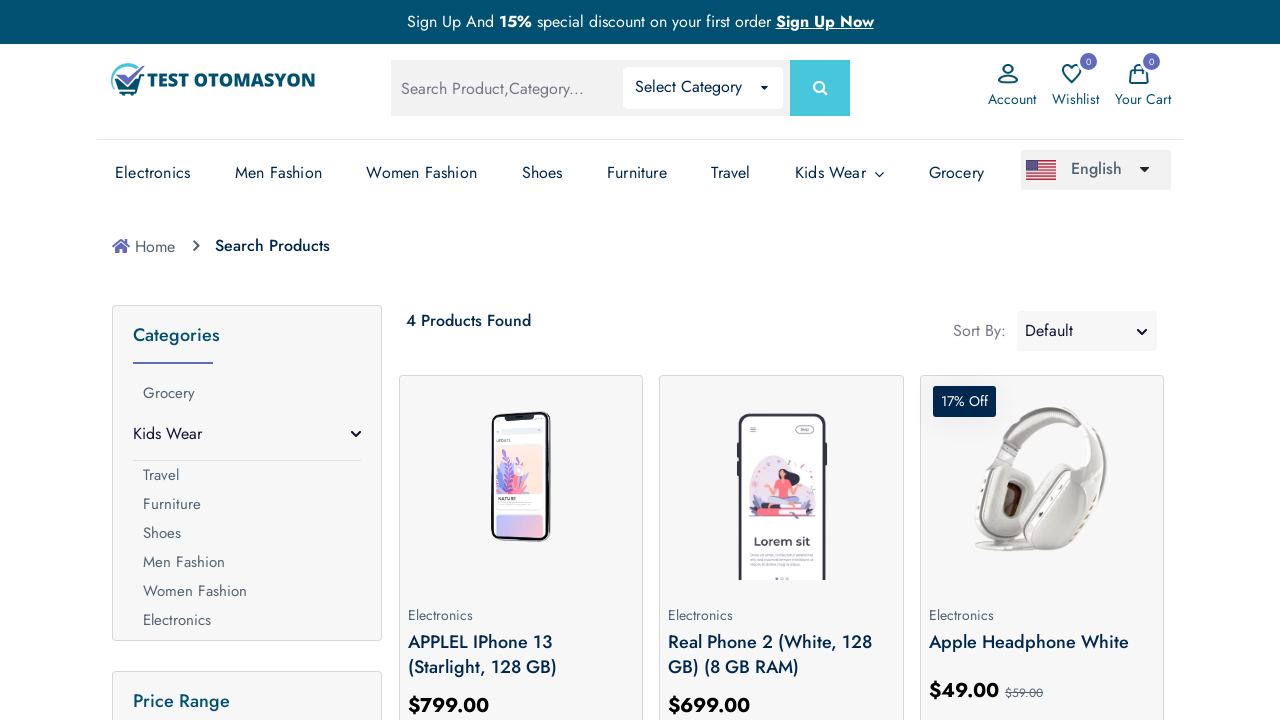

Assertion passed - products were found in search results
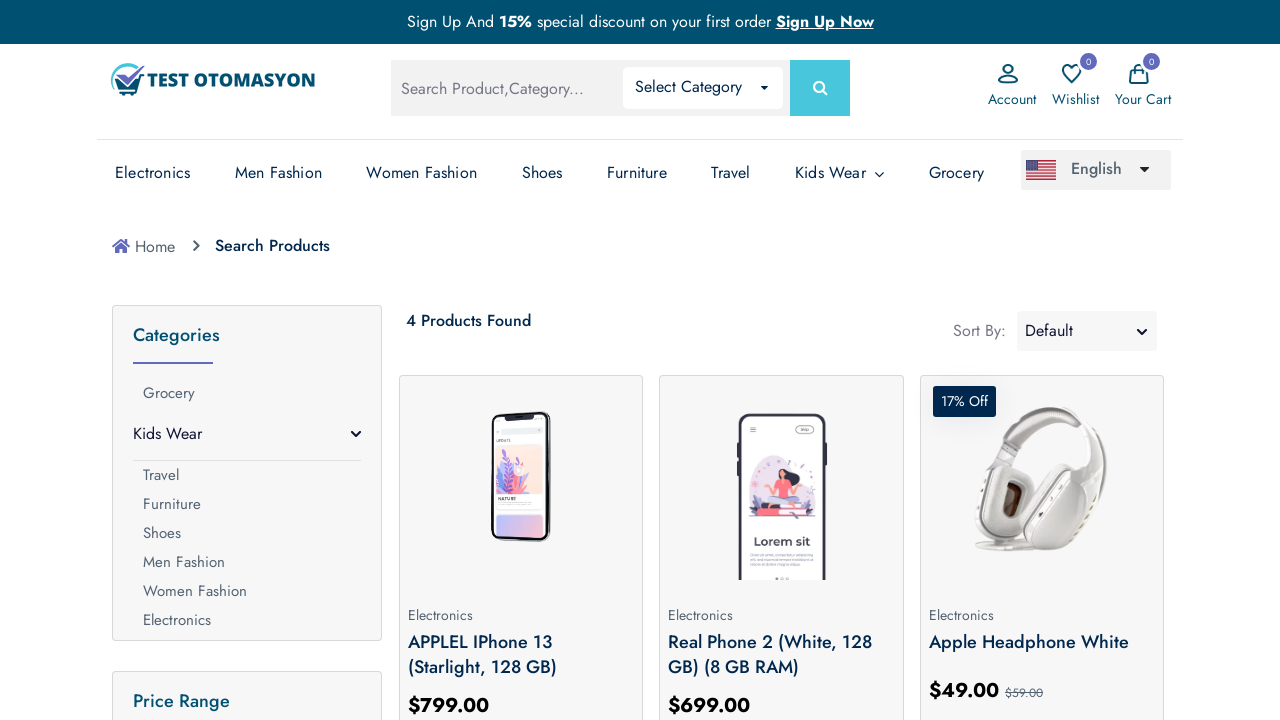

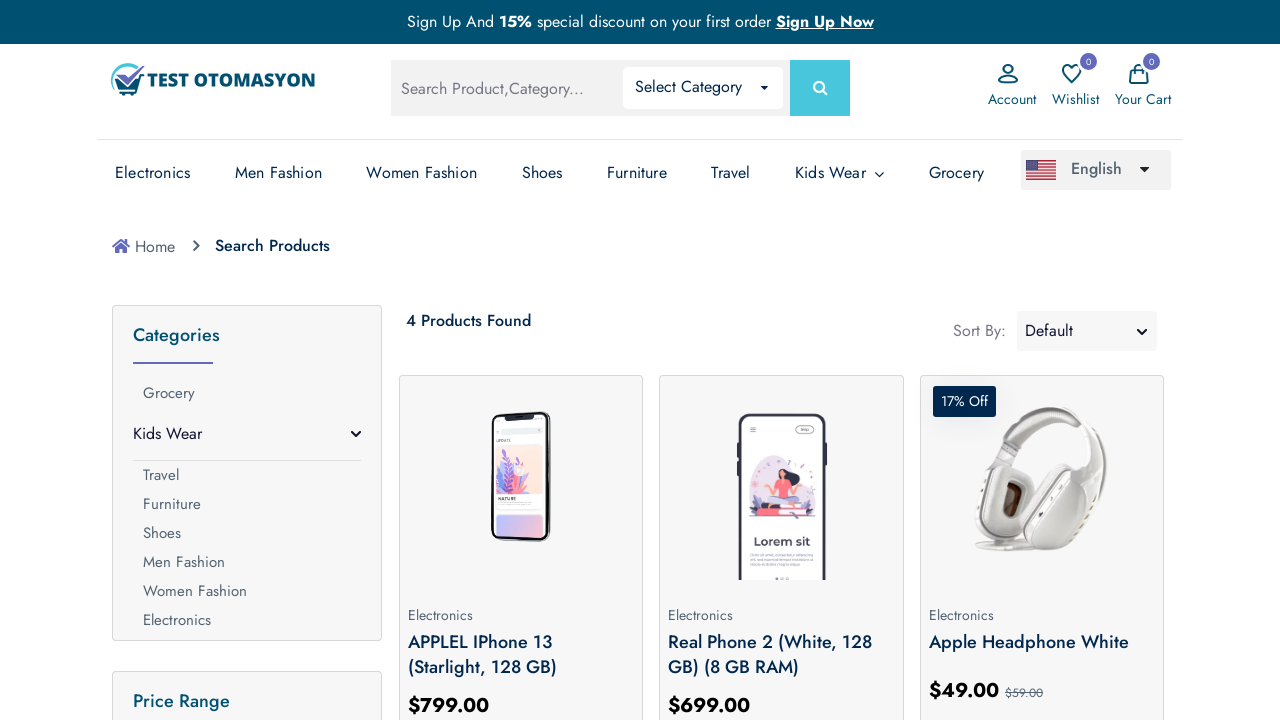